Tests that navigating to an invalid URL on the juno console returns a 404 response and displays a presentation element

Starting URL: https://console.juno.build/unknown

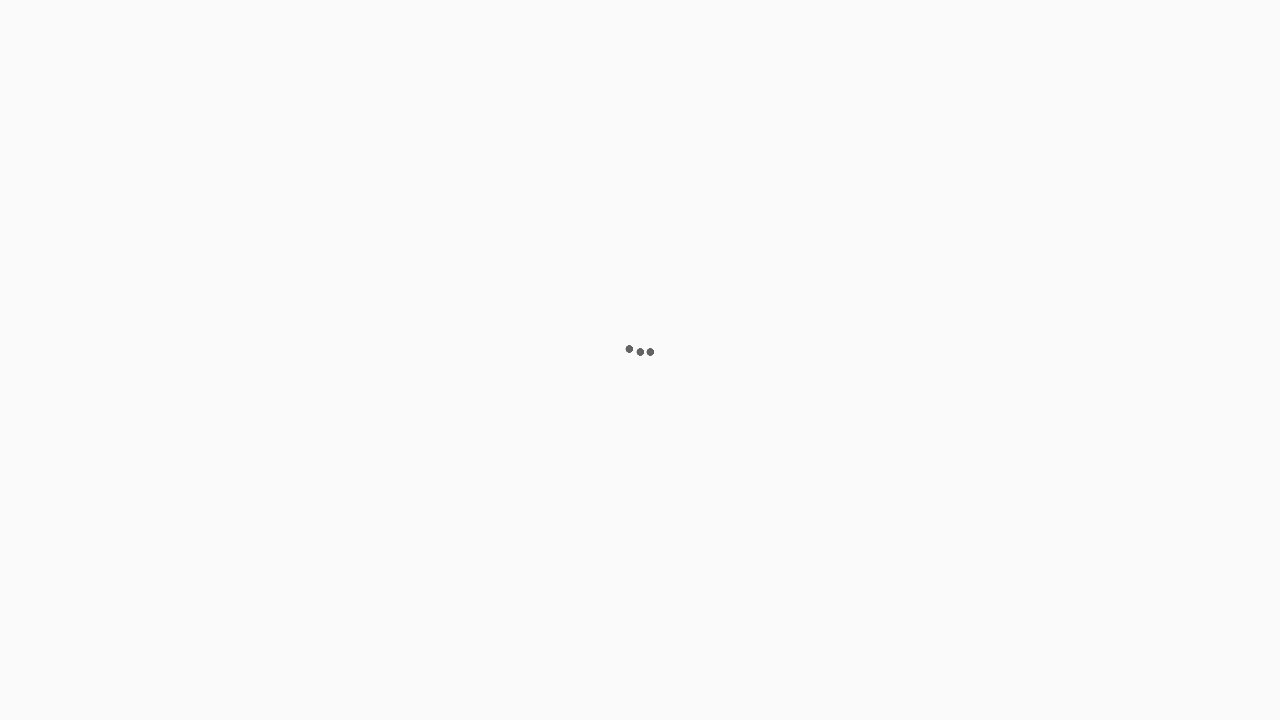

Waited for page to reach domcontentloaded state
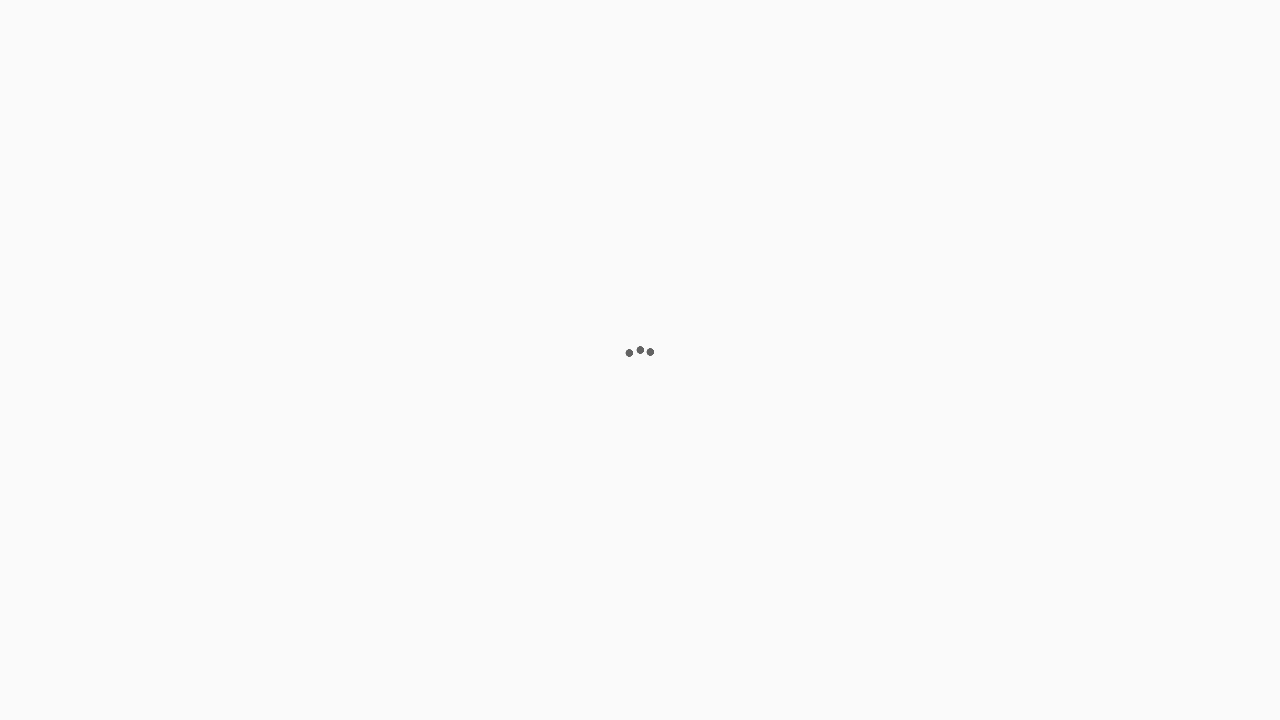

Waited for presentation element to load on 404 page
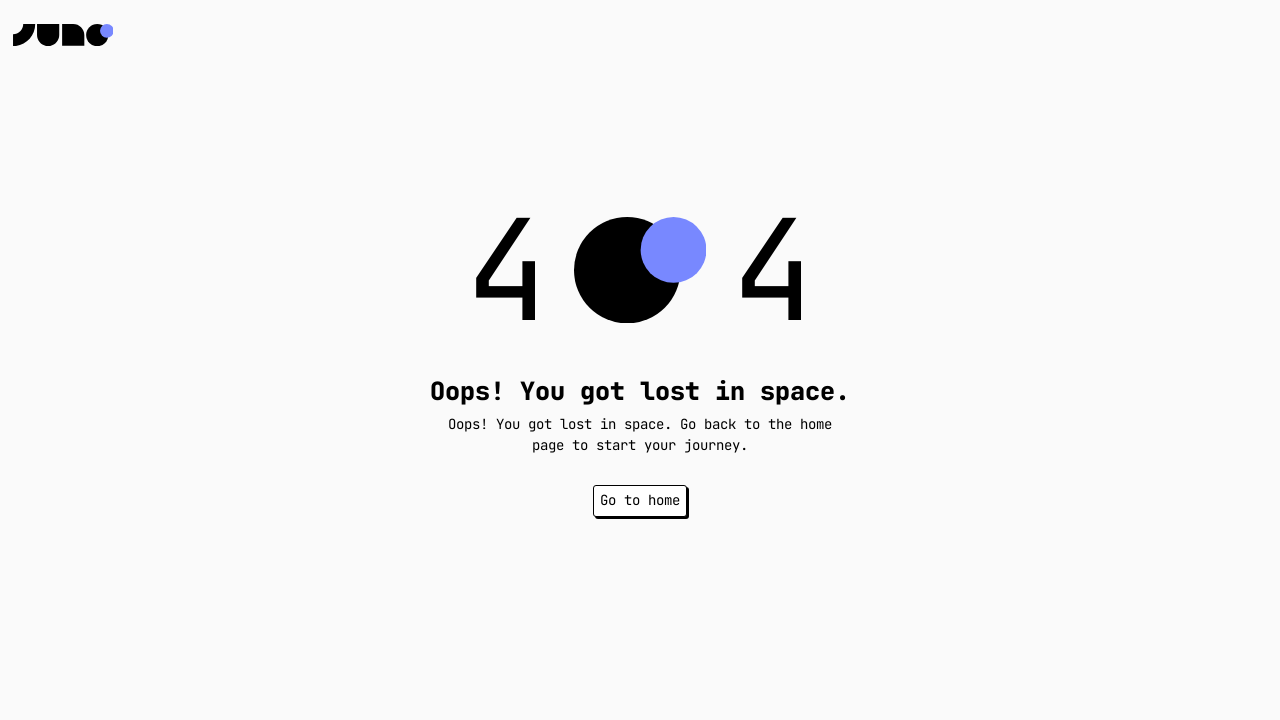

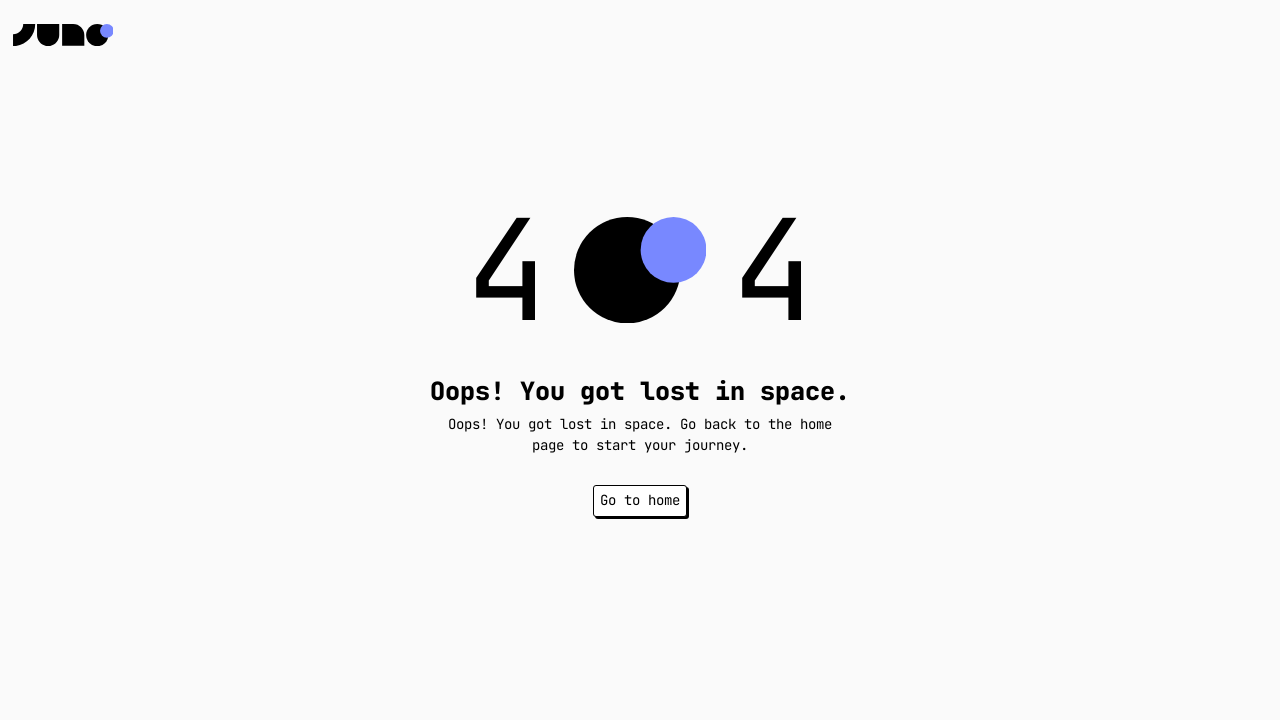